Tests the Add/Remove Elements functionality by clicking the Add Element button, verifying the Delete button appears, clicking Delete, and verifying the page heading is still visible.

Starting URL: https://the-internet.herokuapp.com/add_remove_elements/

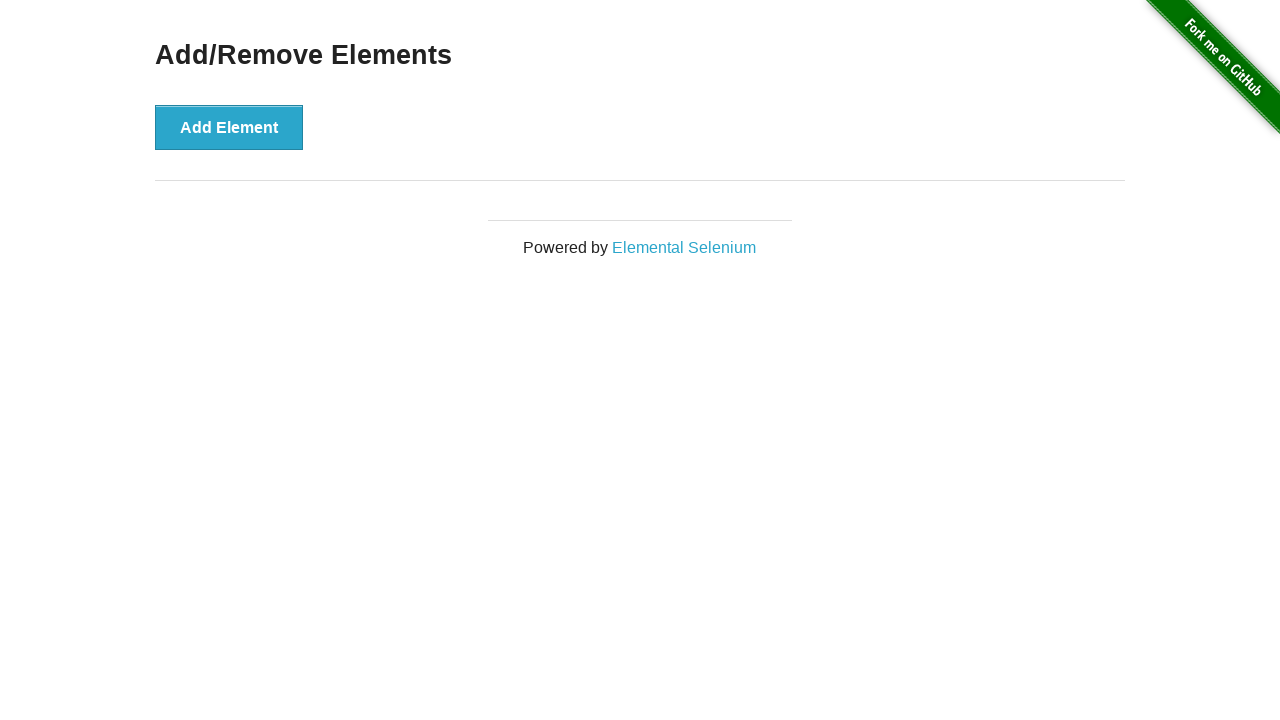

Clicked the Add Element button at (229, 127) on xpath=//*[@onclick='addElement()']
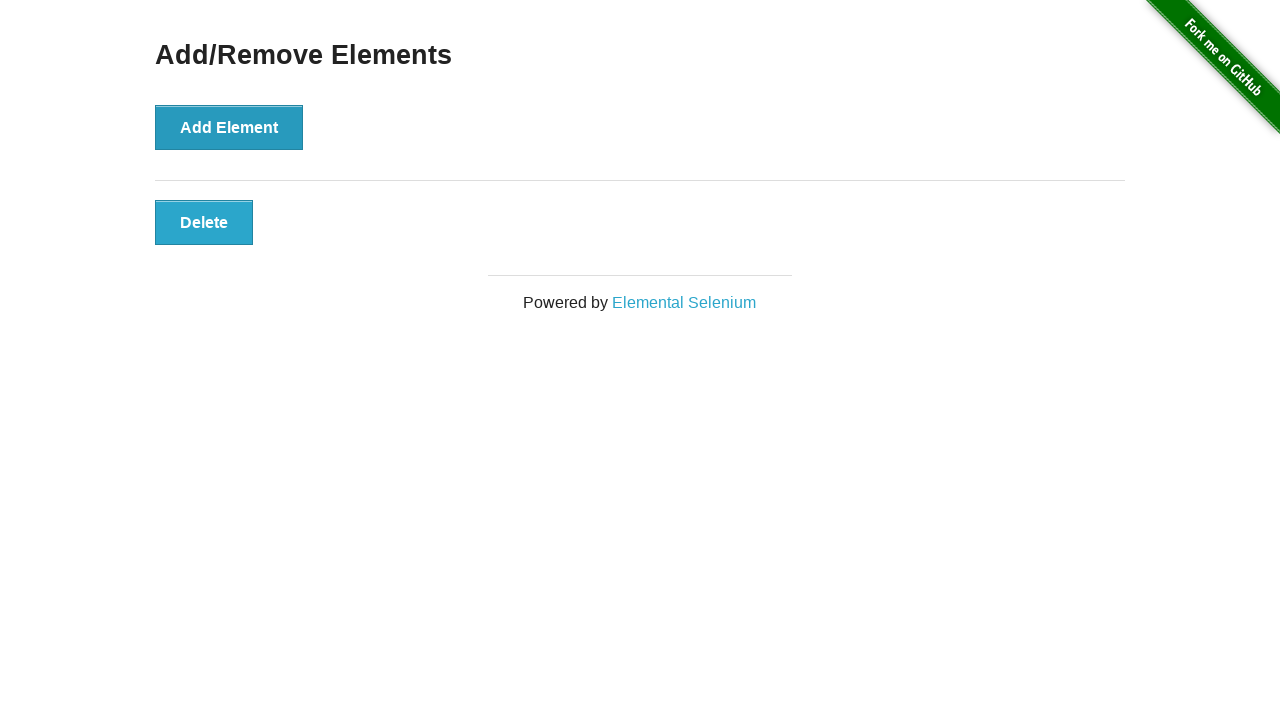

Delete button became visible after adding element
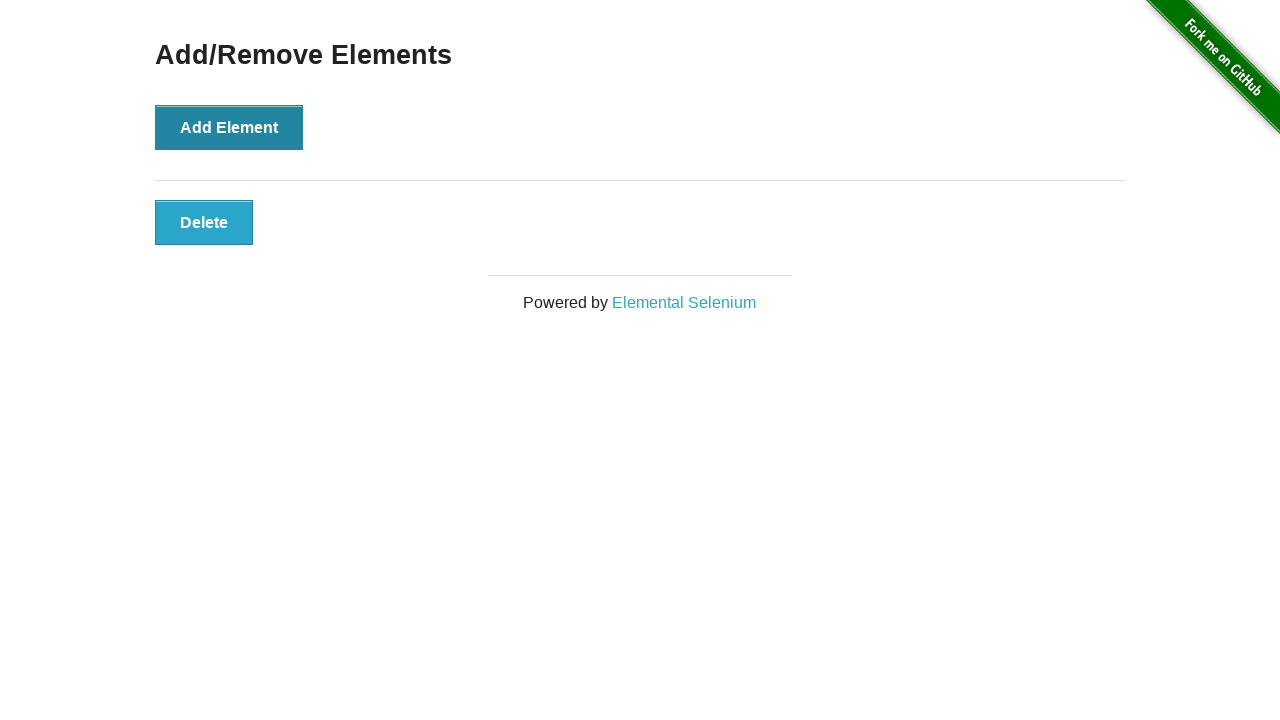

Clicked the Delete button at (204, 222) on button.added-manually
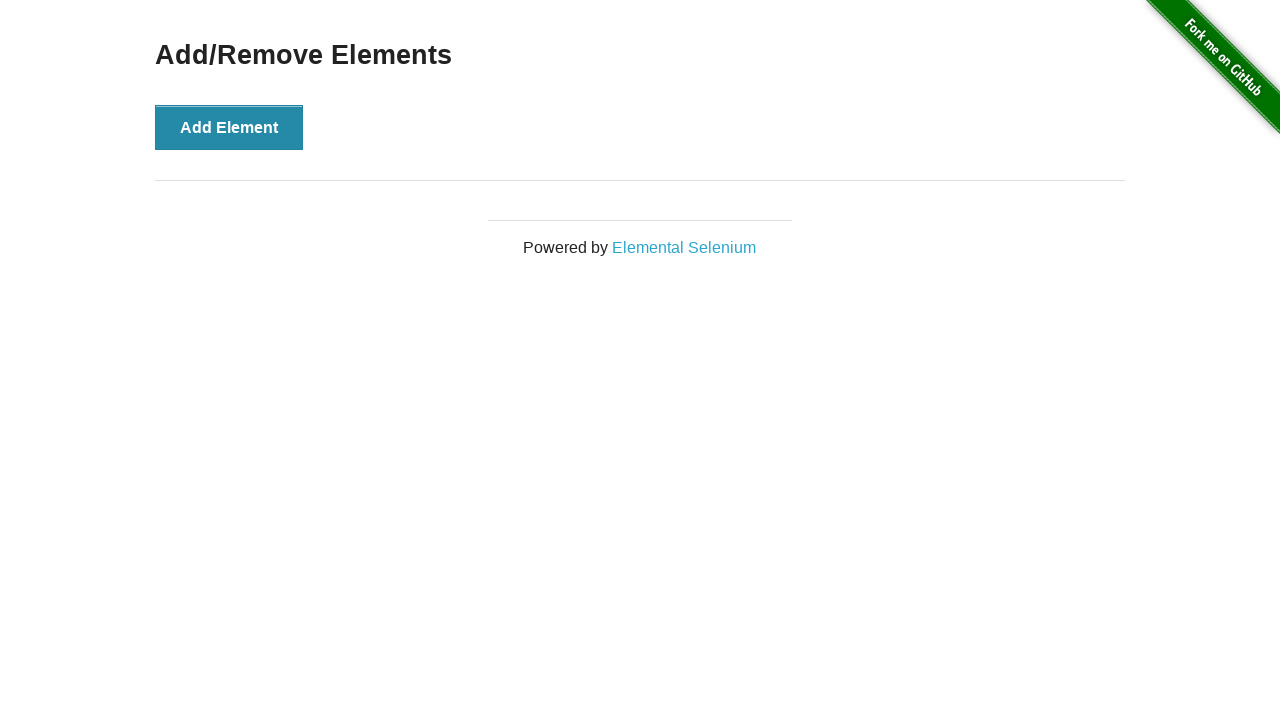

Verified the 'Add/Remove Elements' heading is still visible
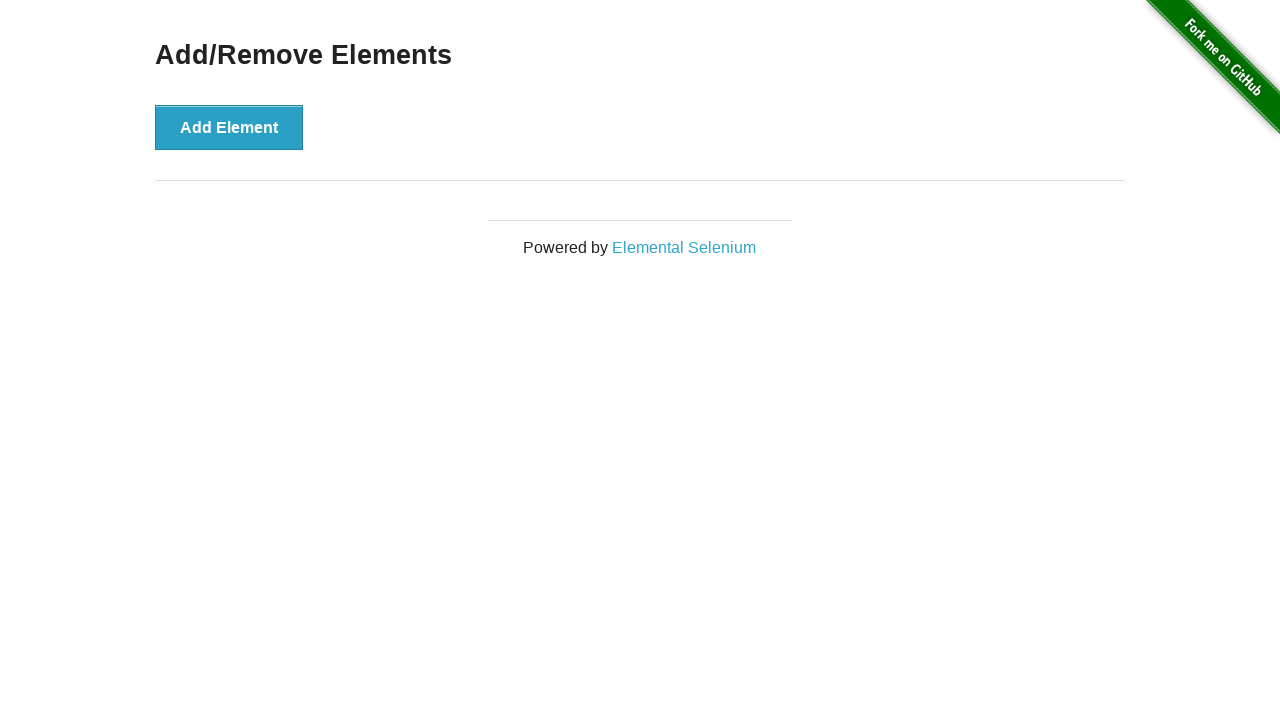

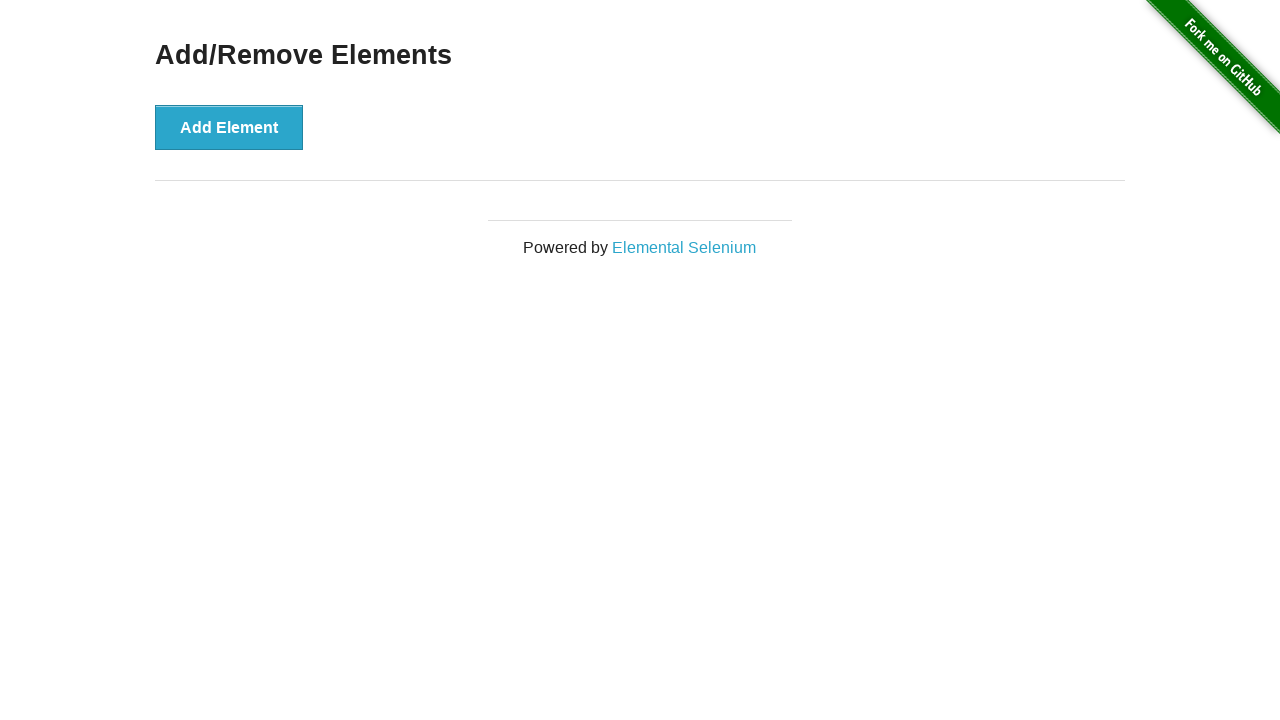